Tests the text box form on demoqa.com by filling in user name, email, current address, and permanent address fields

Starting URL: https://demoqa.com/text-box

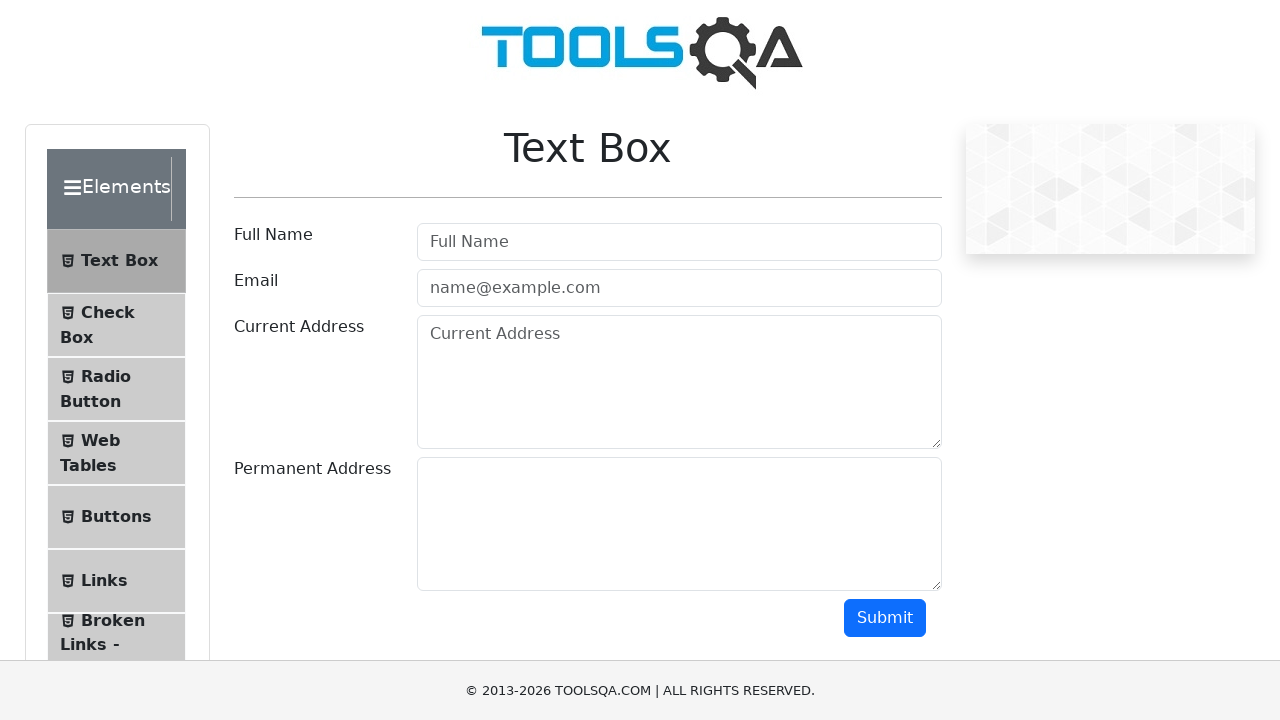

Filled user name field with 'John Anderson' on input#userName
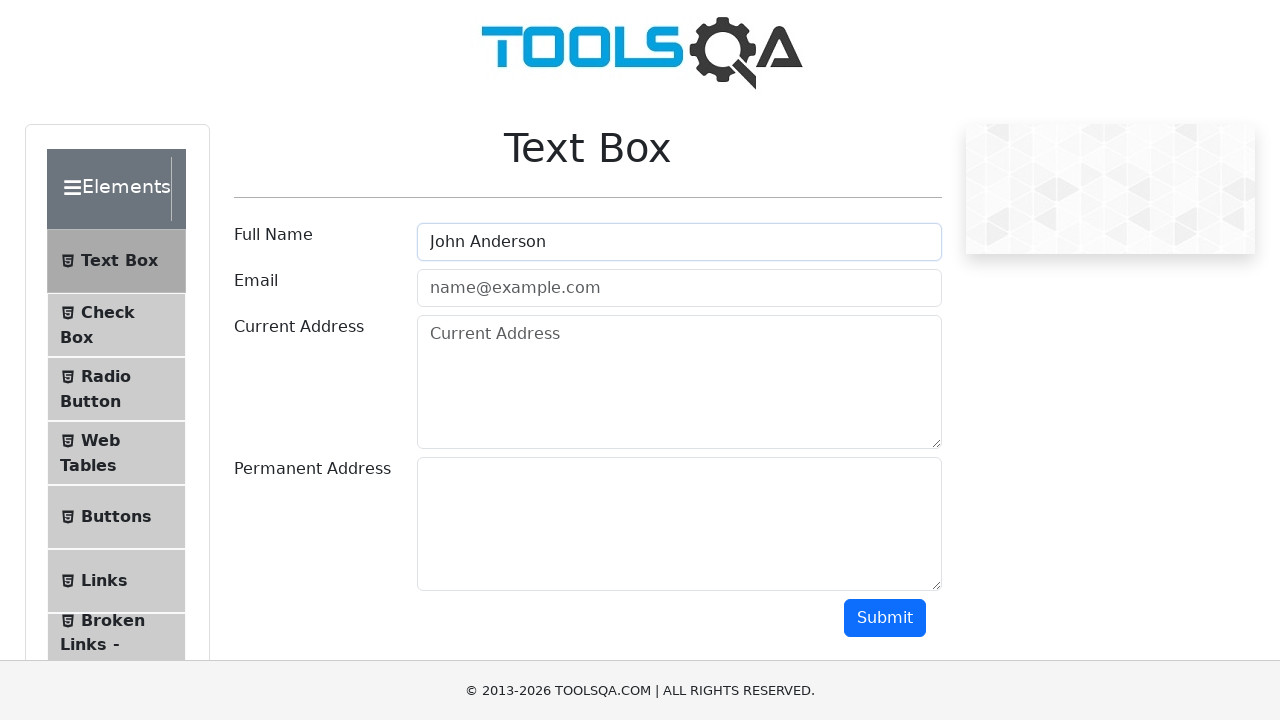

Filled email field with 'john.anderson@example.com' on input#userEmail
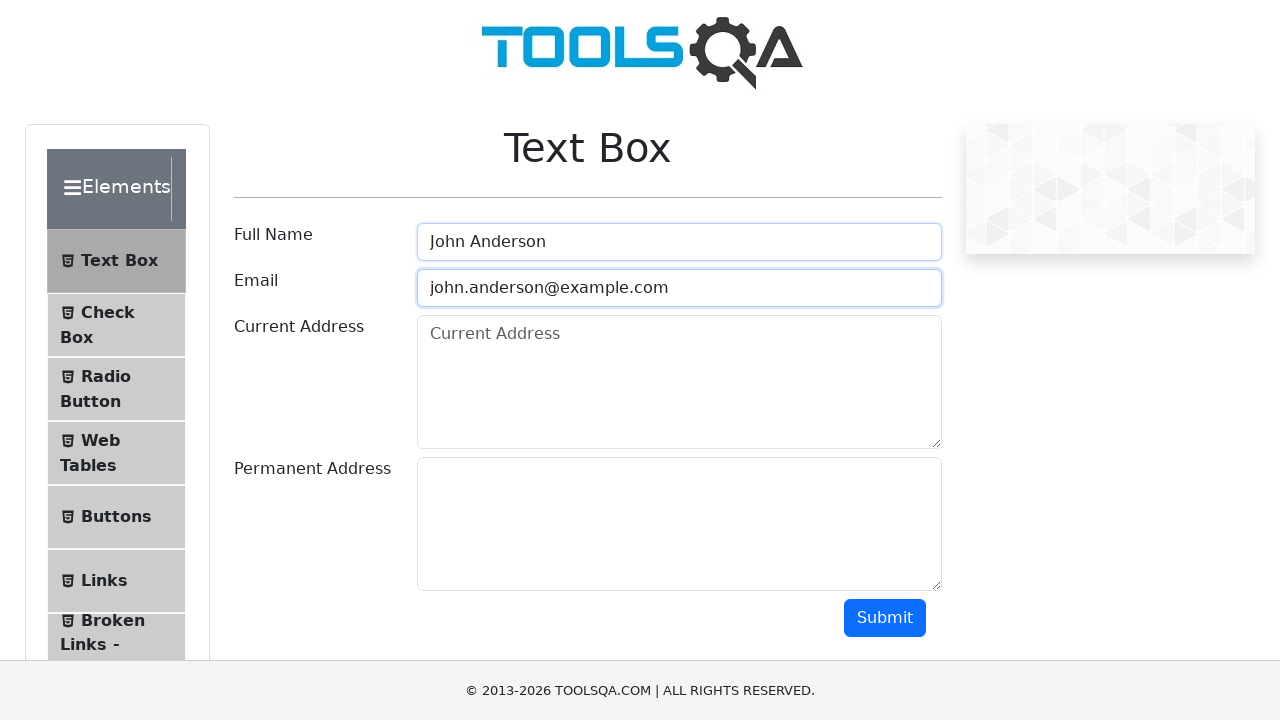

Filled current address field with '123 Main Street, Apt 4B, New York, NY 10001' on textarea#currentAddress
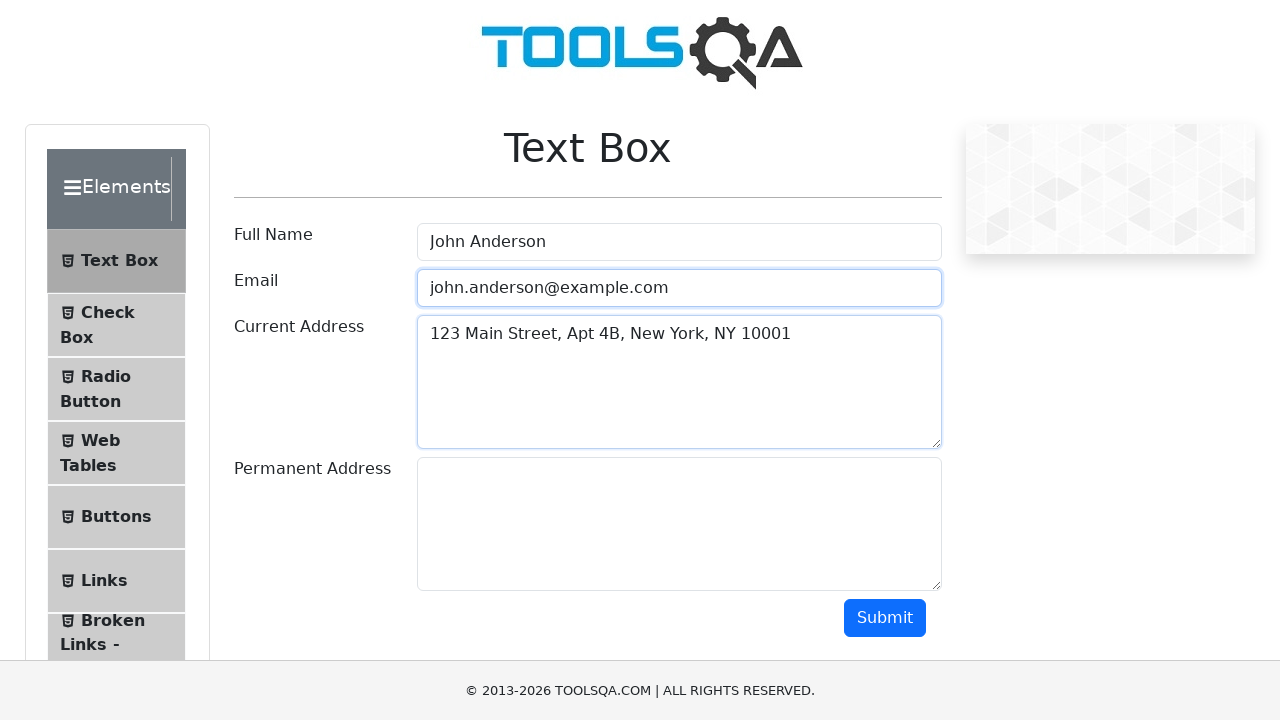

Filled permanent address field with '456 Oak Avenue, Los Angeles, CA 90210' on textarea#permanentAddress
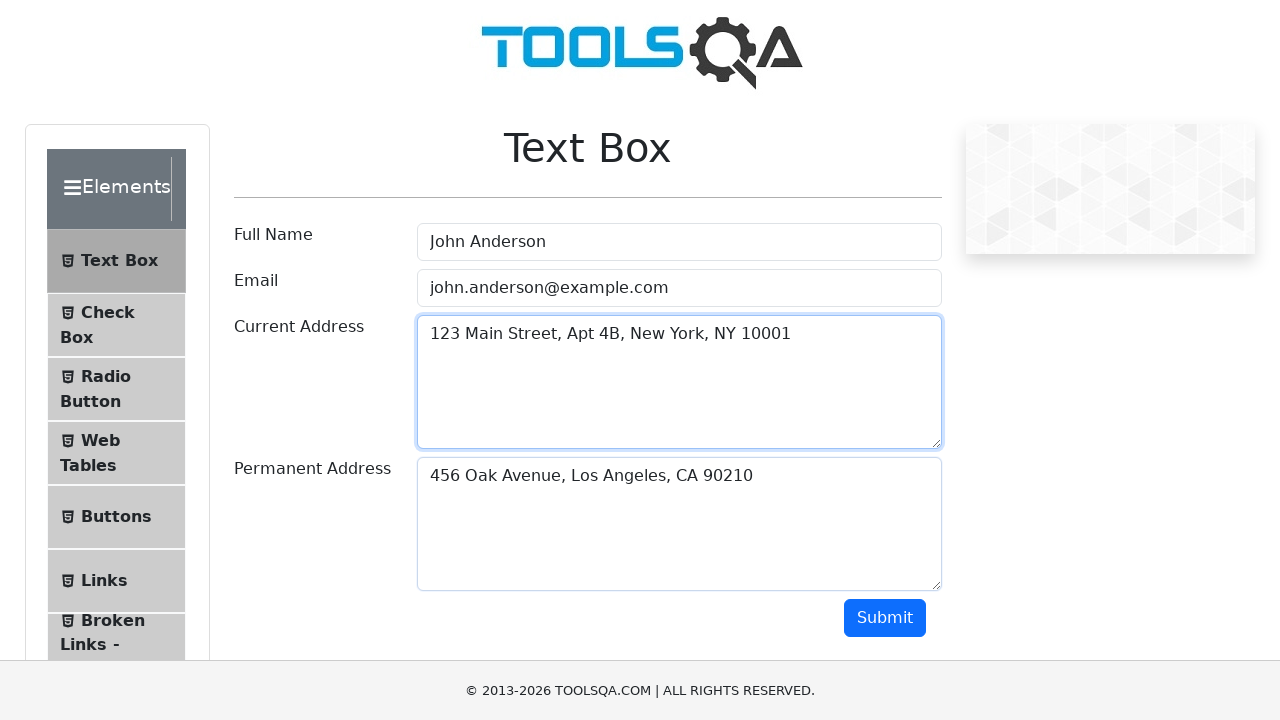

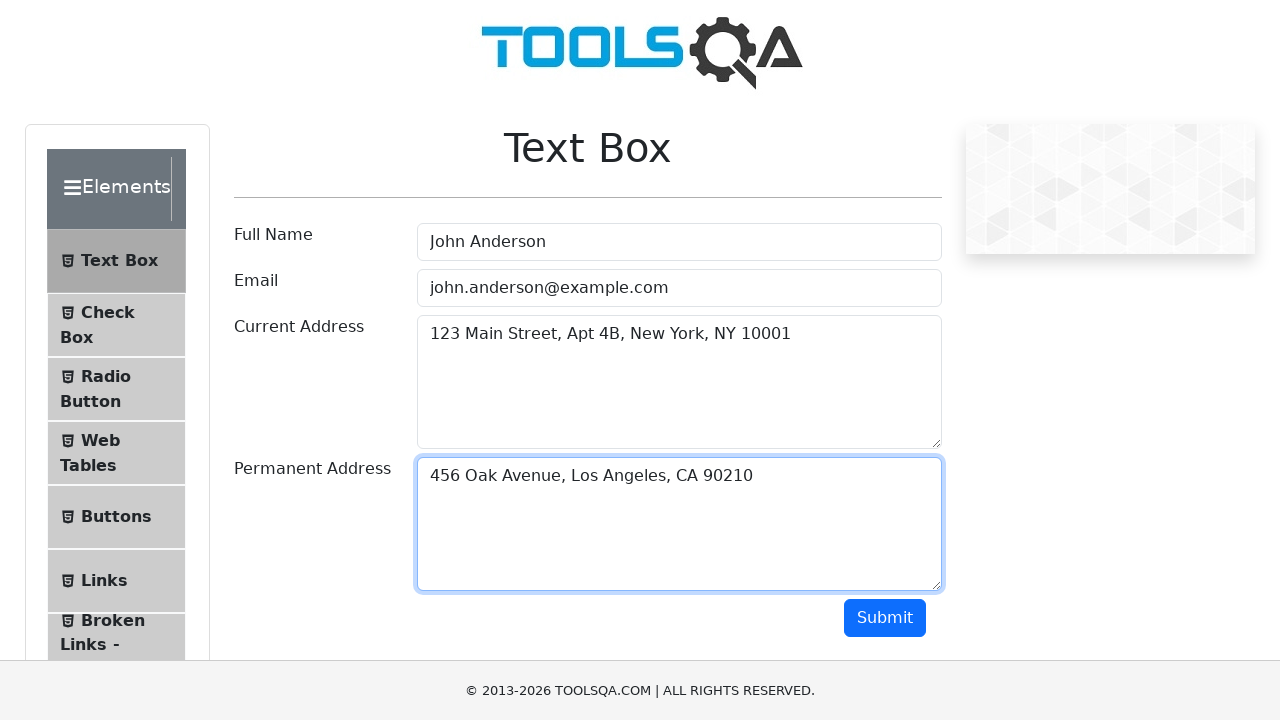